Tests handling a confirm JavaScript alert by clicking the Confirm Alert button and accepting it

Starting URL: https://v1.training-support.net/selenium/javascript-alerts

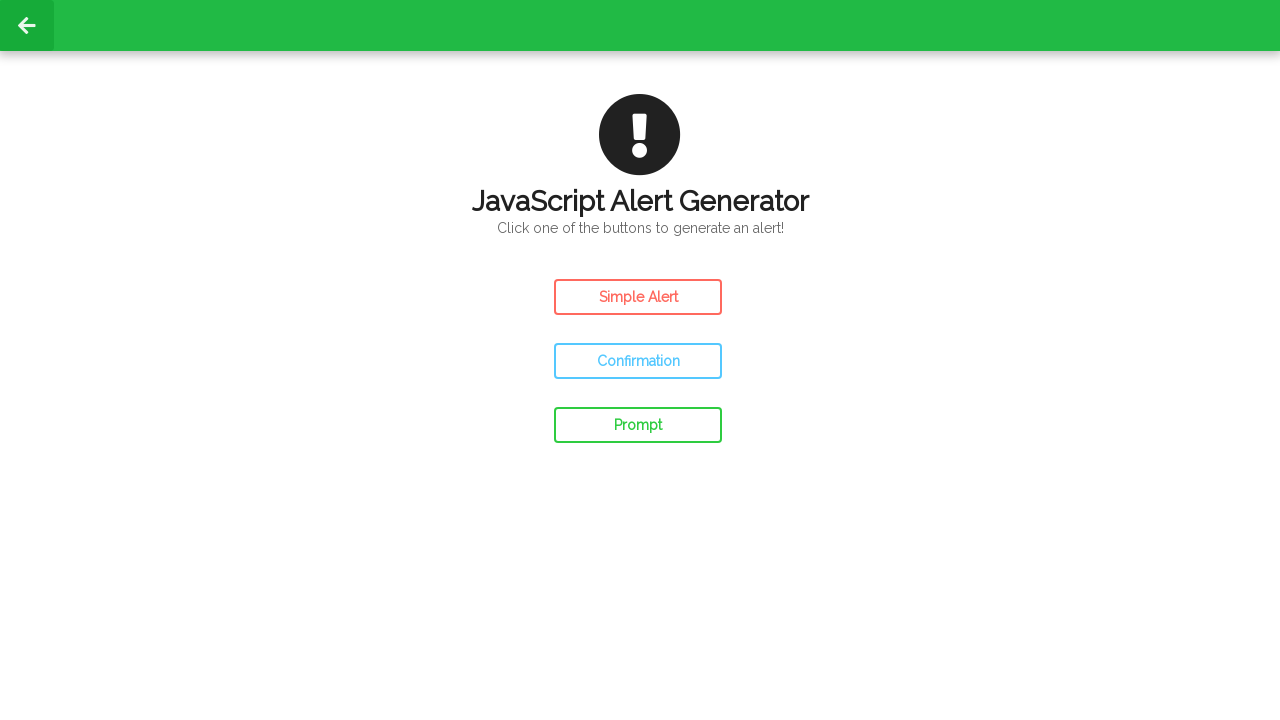

Set up dialog handler to accept confirm alerts
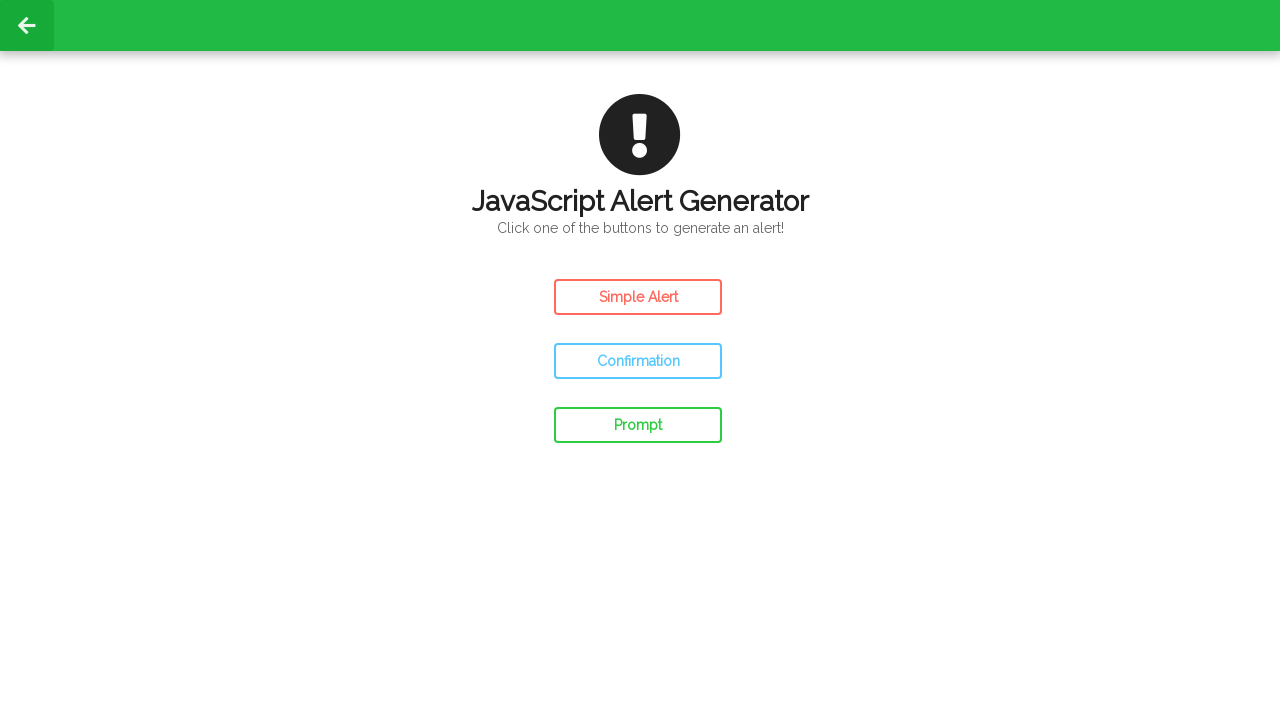

Clicked the Confirm Alert button at (638, 361) on #confirm
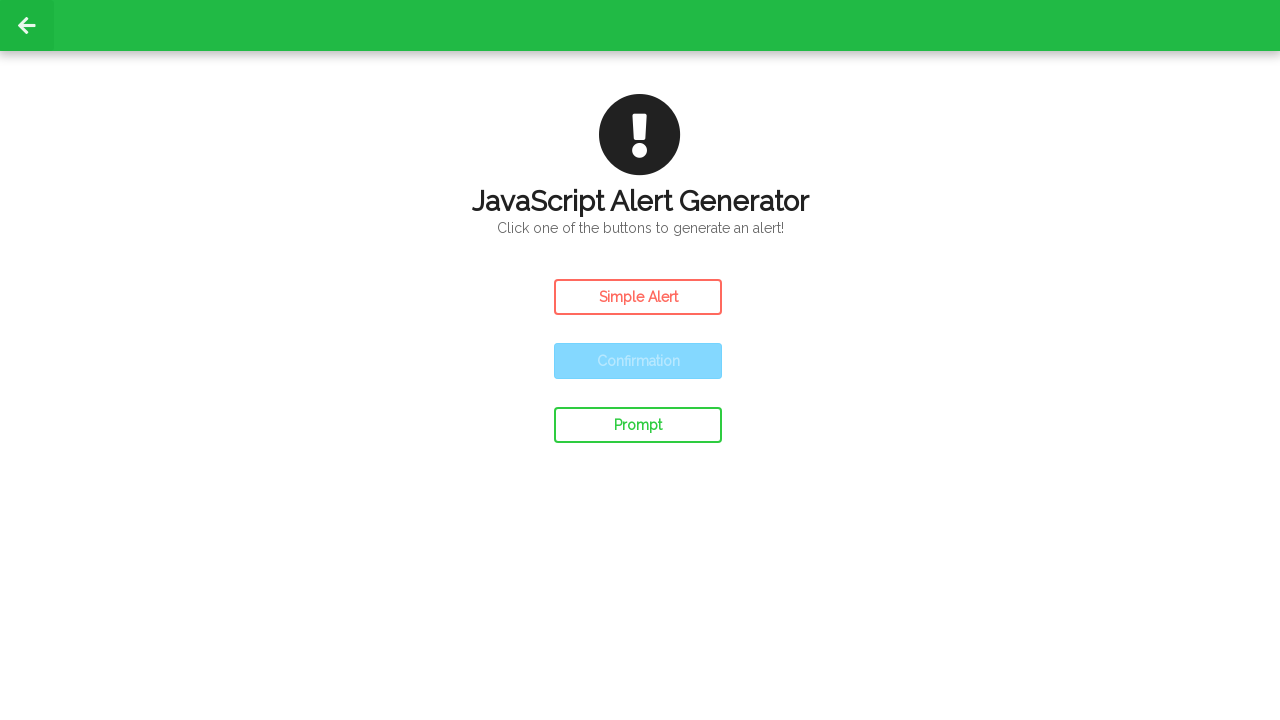

Waited for UI updates after alert was accepted
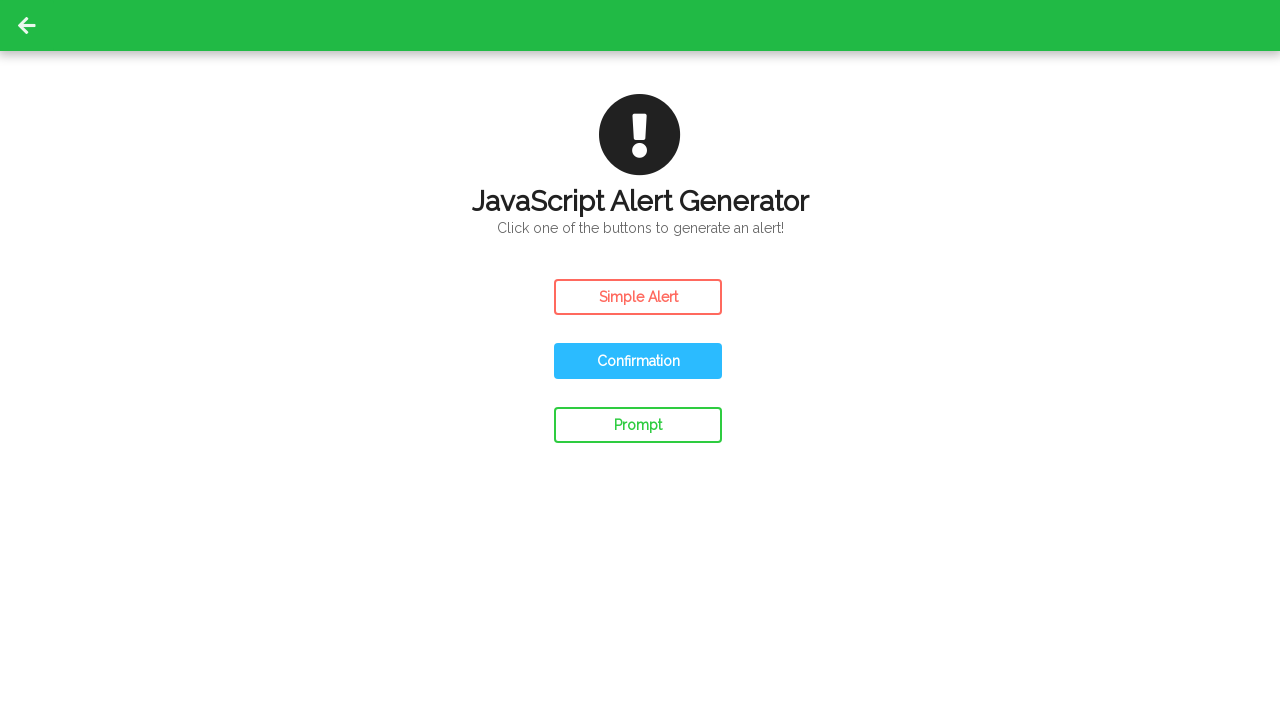

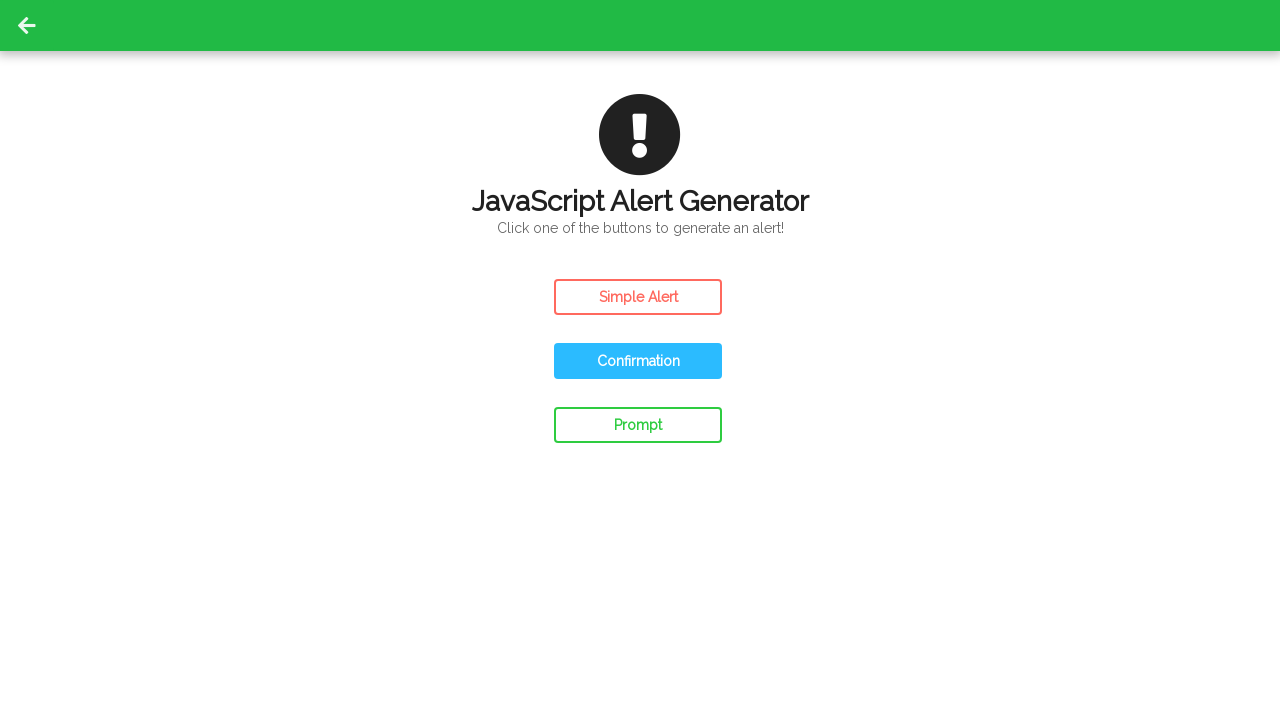